Tests dynamic controls page by removing and adding a checkbox, then enabling and filling a text input field

Starting URL: https://the-internet.herokuapp.com/dynamic_controls

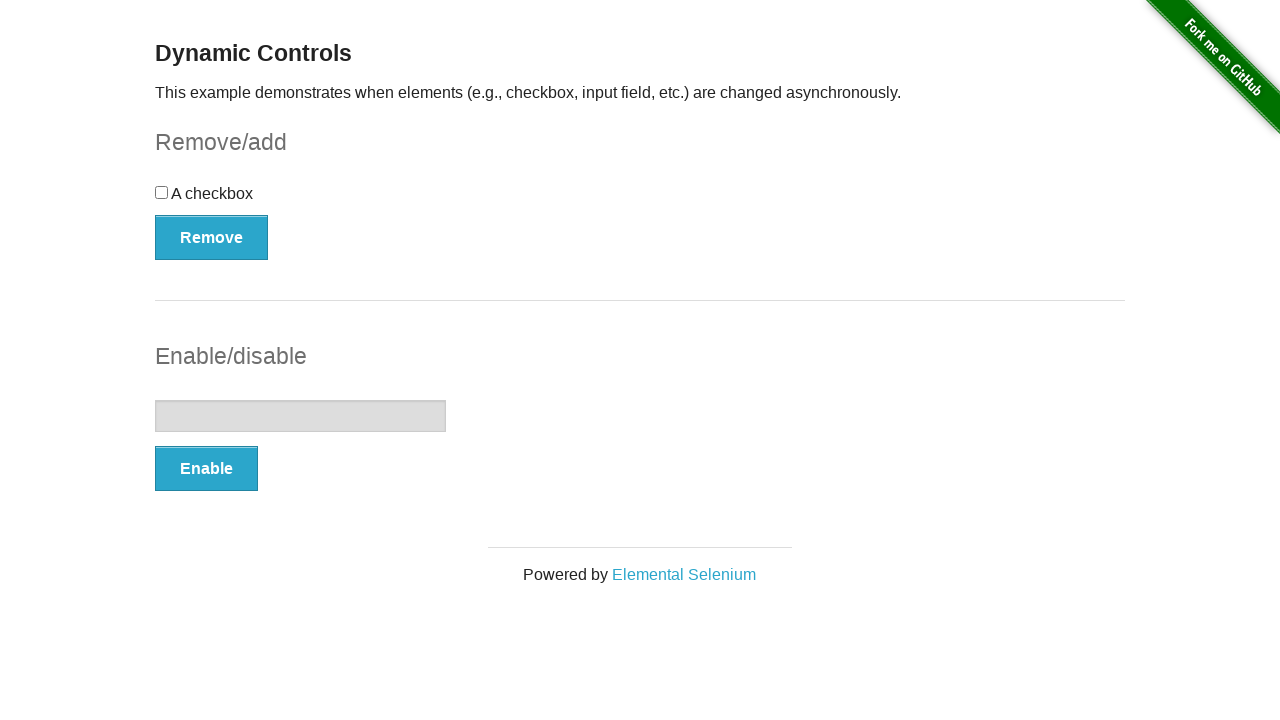

Clicked Remove button to remove the checkbox at (212, 237) on xpath=//button[text()='Remove']
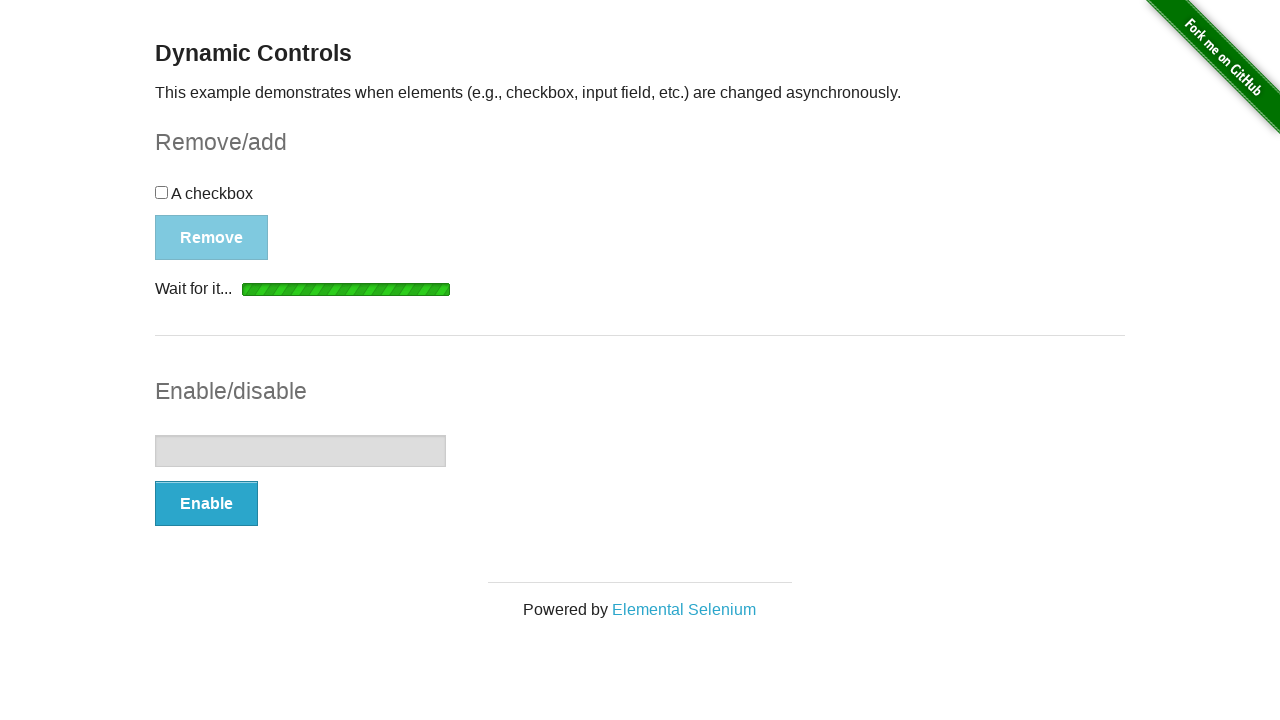

Waited for removal message to appear
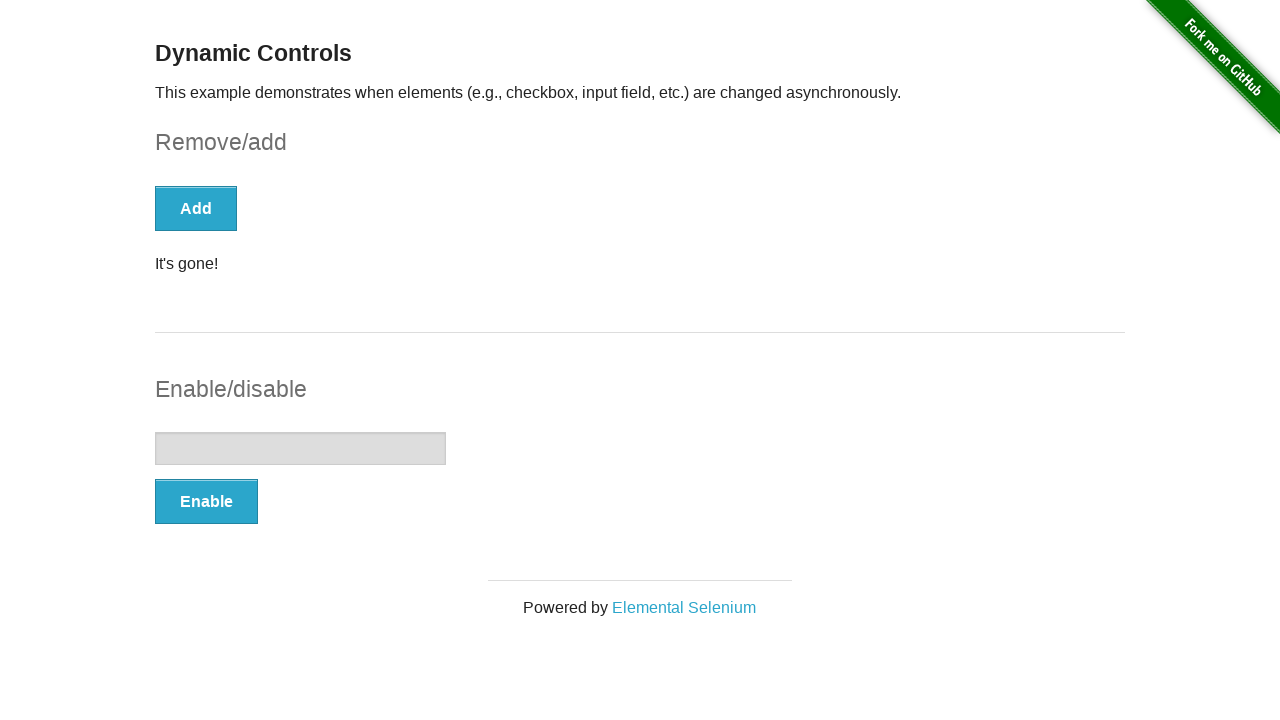

Clicked Add button to add the checkbox back at (196, 208) on xpath=//button[text()='Add']
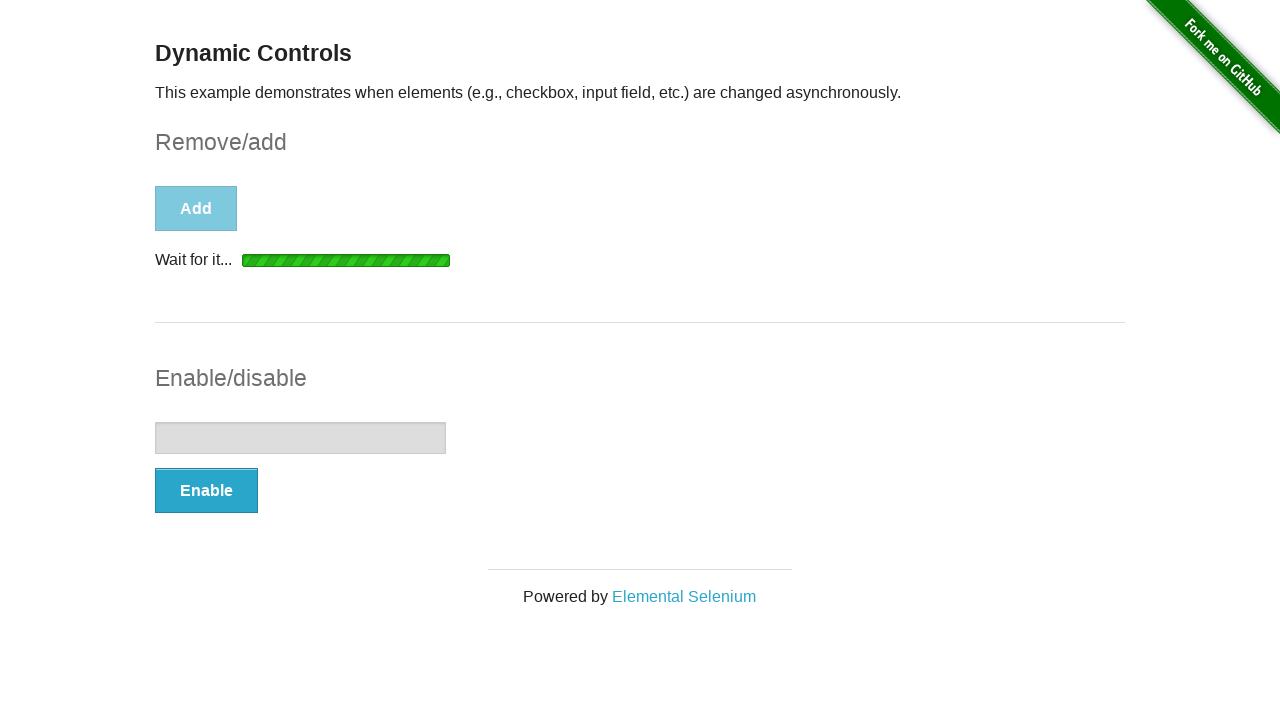

Waited for checkbox to appear
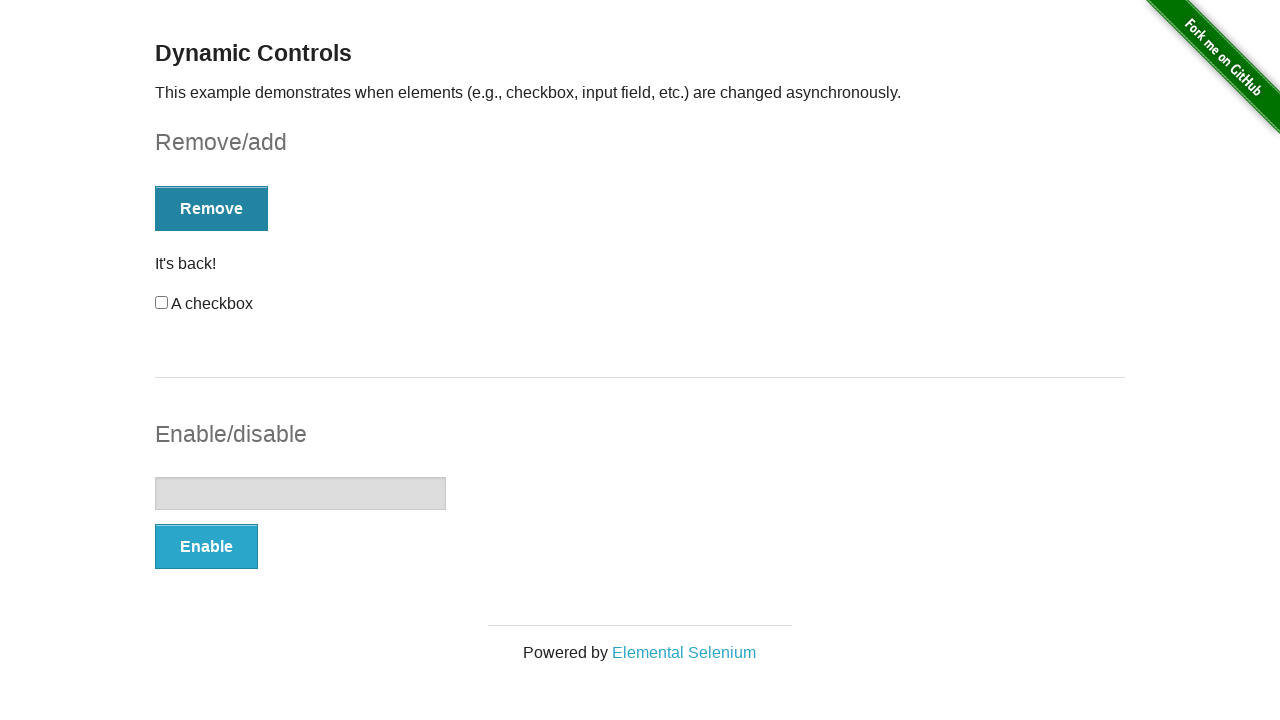

Clicked the checkbox to select it at (162, 303) on #checkbox
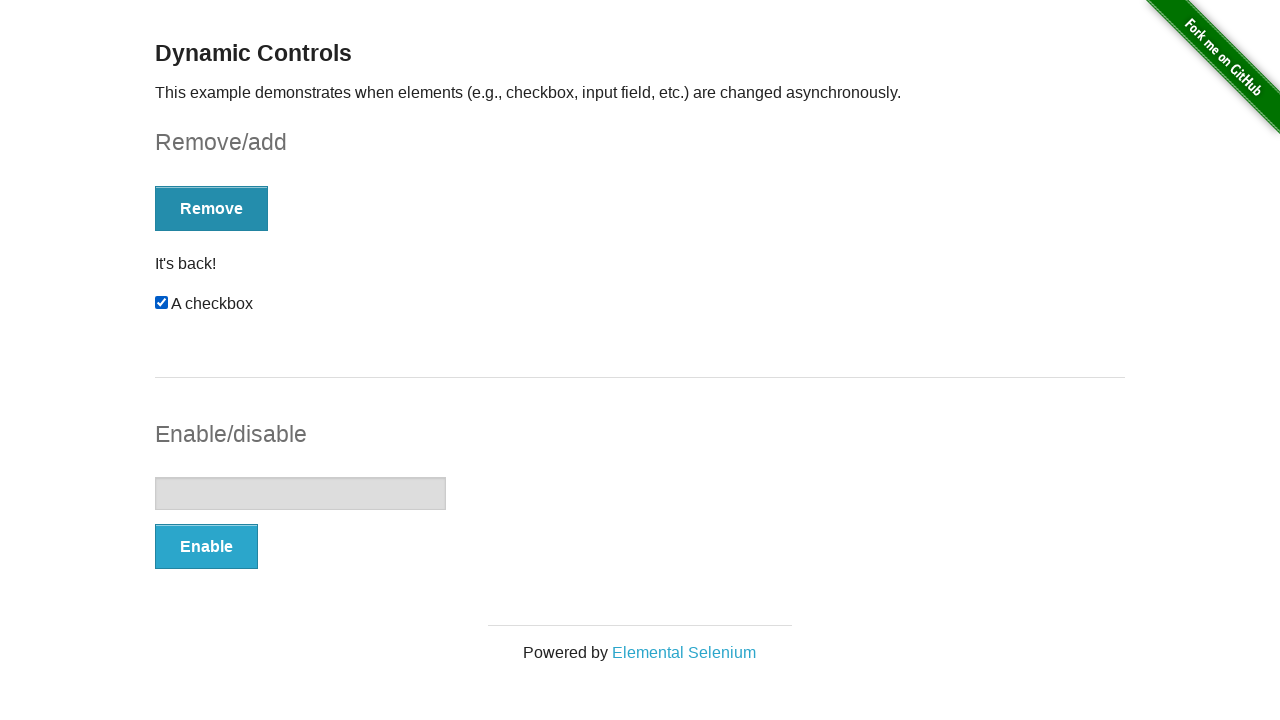

Clicked Enable button to enable the text input field at (206, 546) on xpath=//button[text()='Enable']
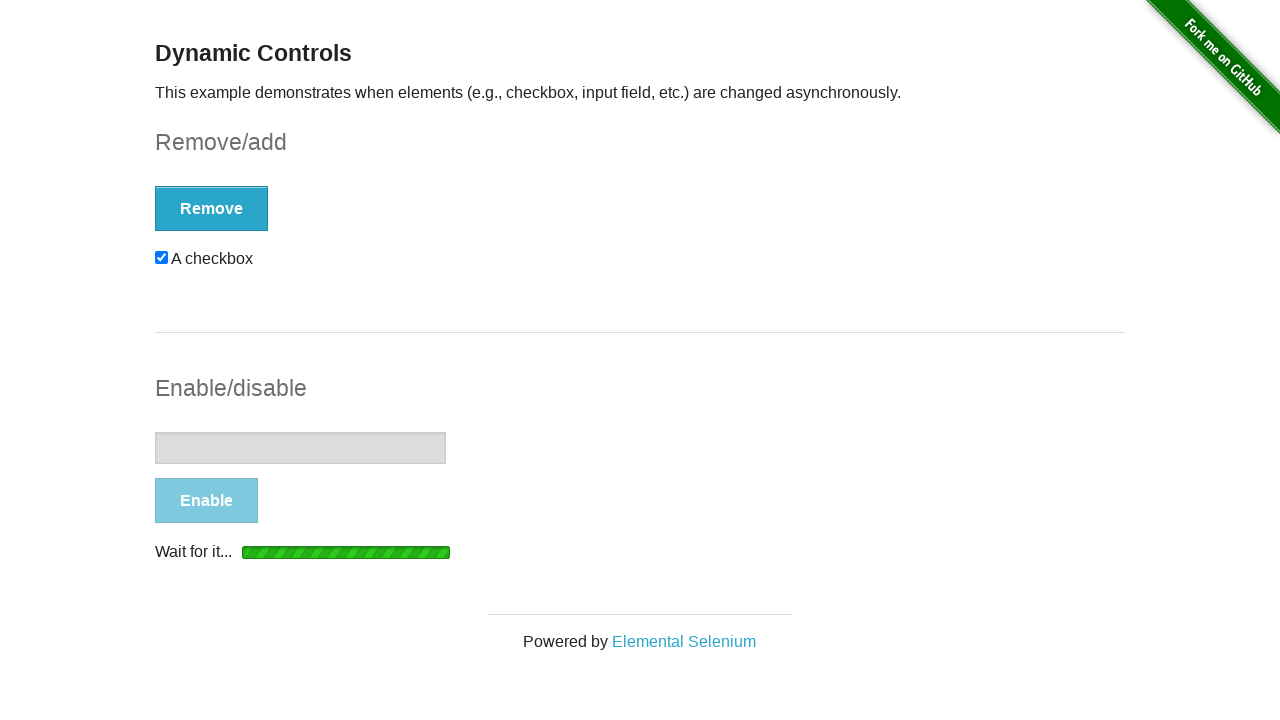

Waited for text input field to be enabled
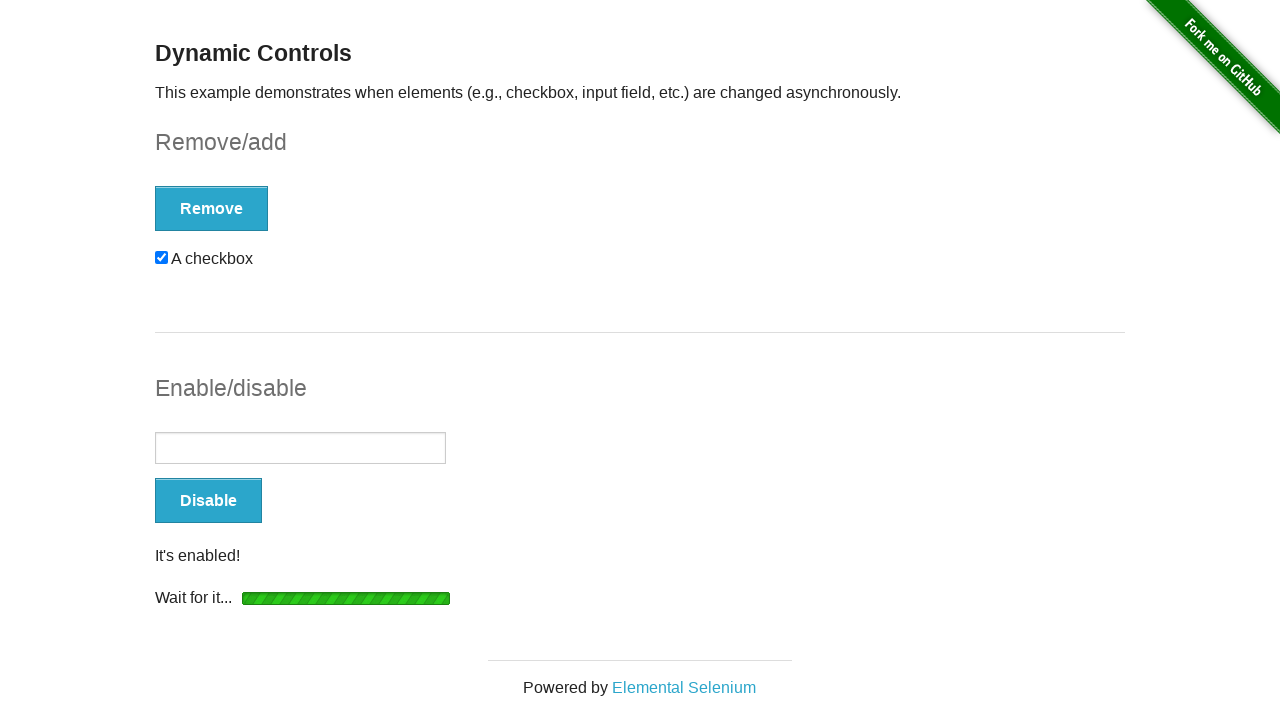

Filled text input field with 'Ravi' on input[type='text']
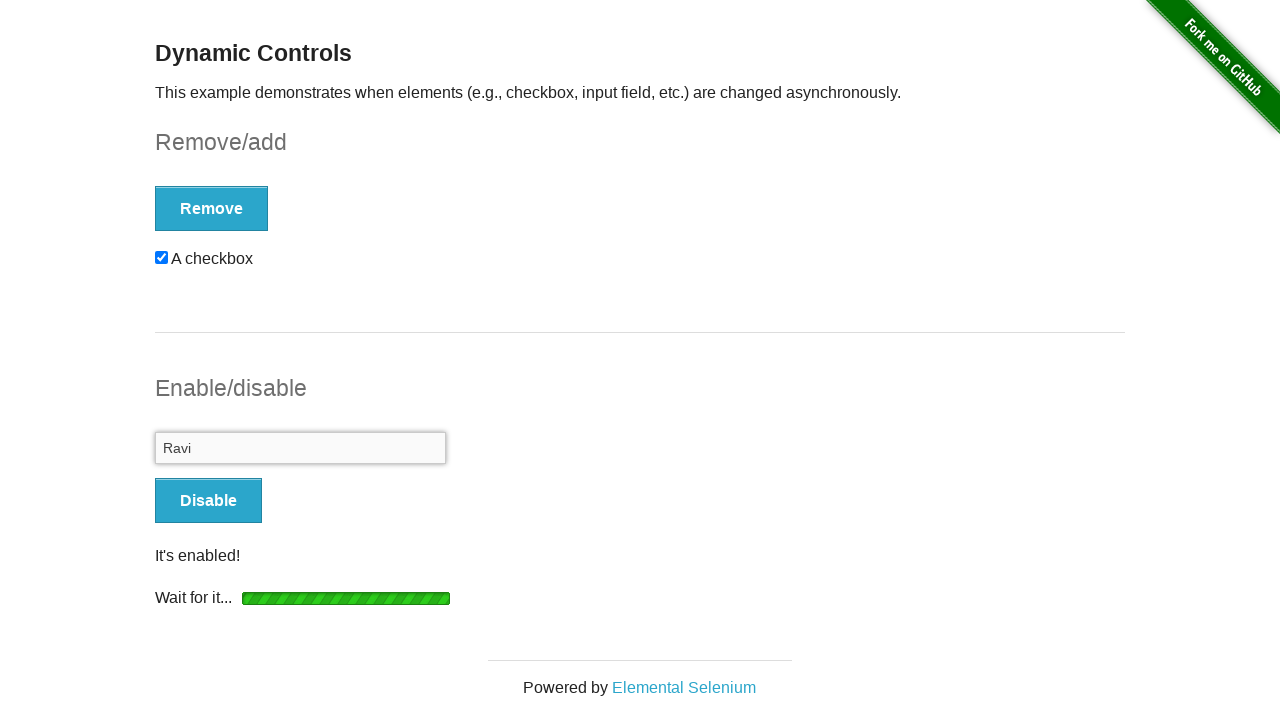

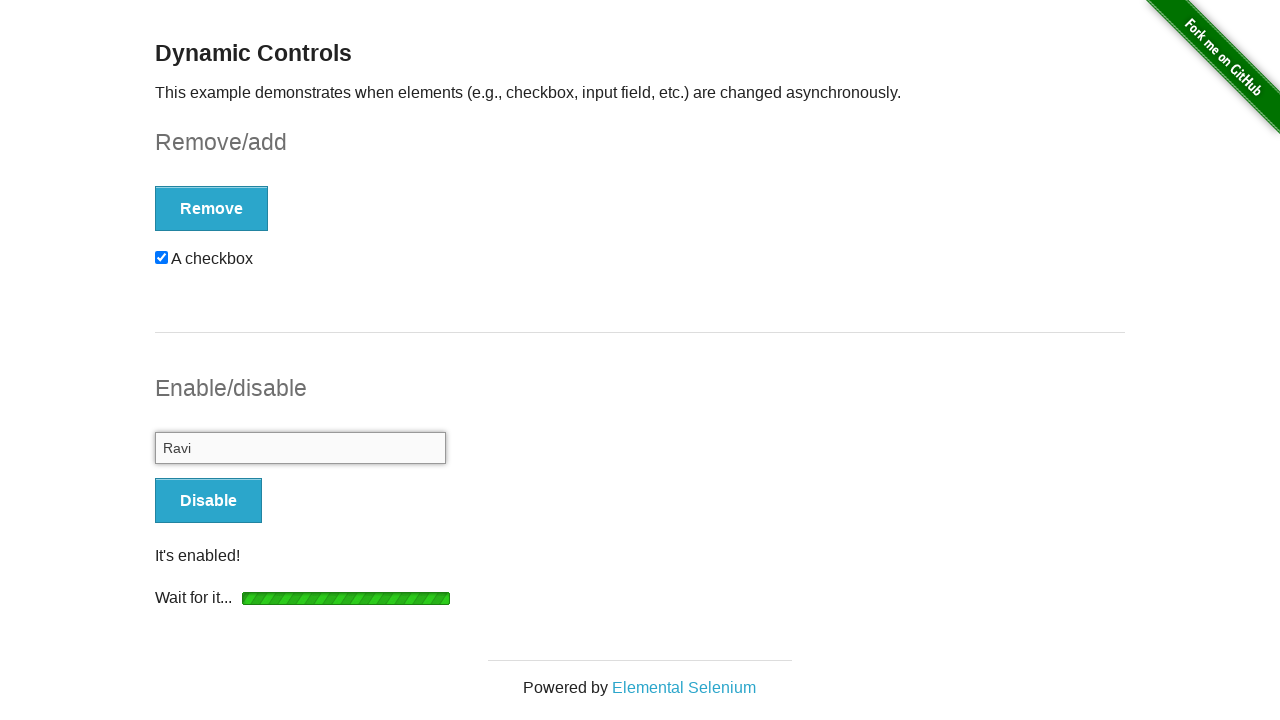